Tests clearing the complete state of all items by checking then unchecking toggle-all

Starting URL: https://demo.playwright.dev/todomvc

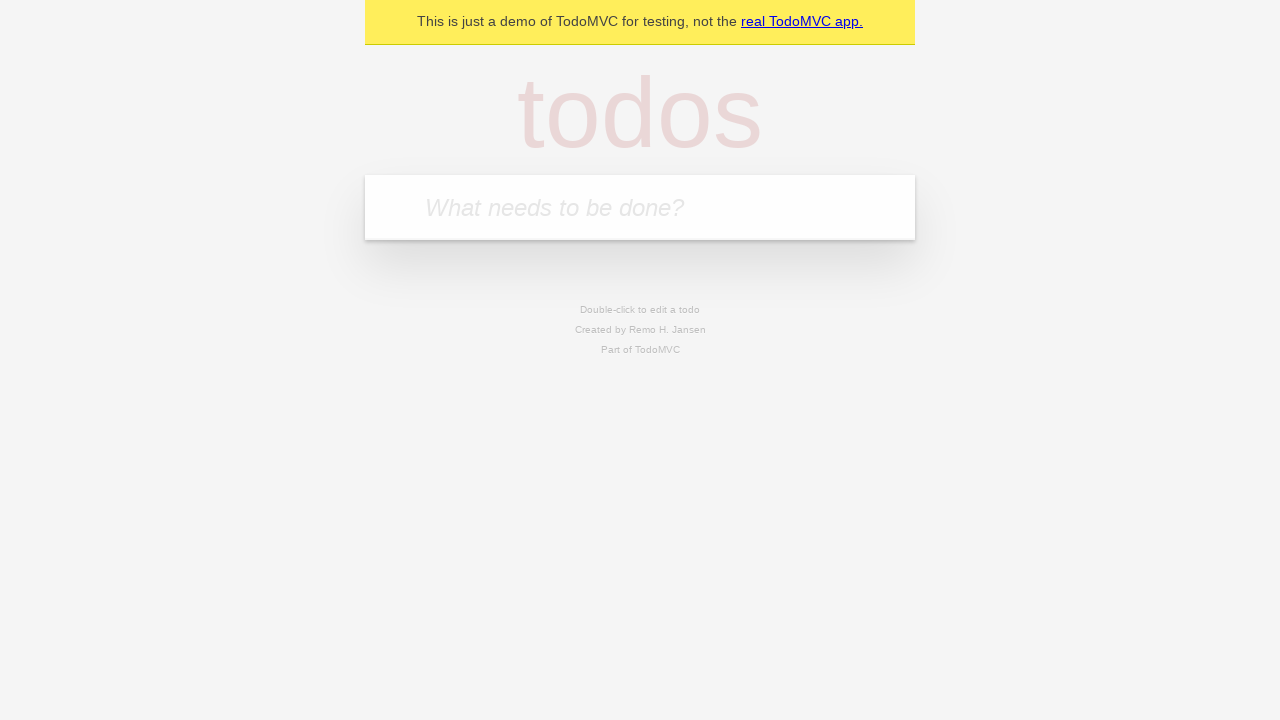

Filled first todo input with 'buy some cheese' on .new-todo
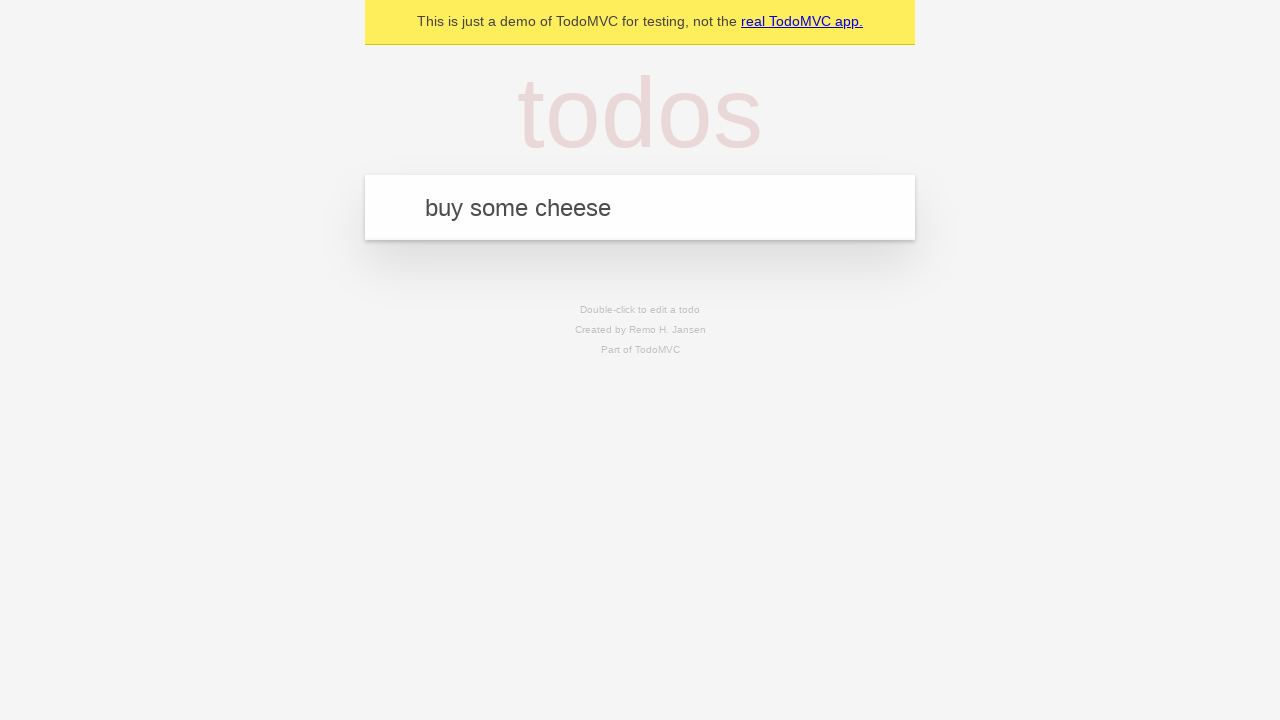

Pressed Enter to create first todo on .new-todo
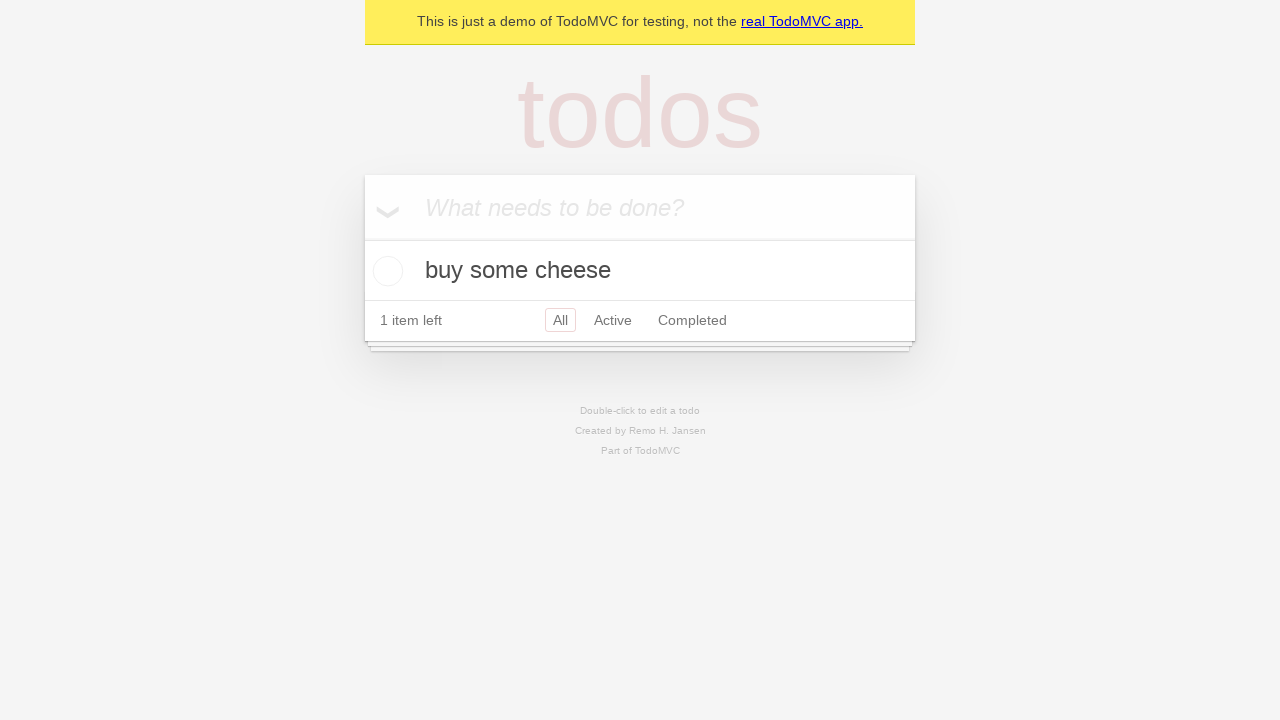

Filled second todo input with 'feed the cat' on .new-todo
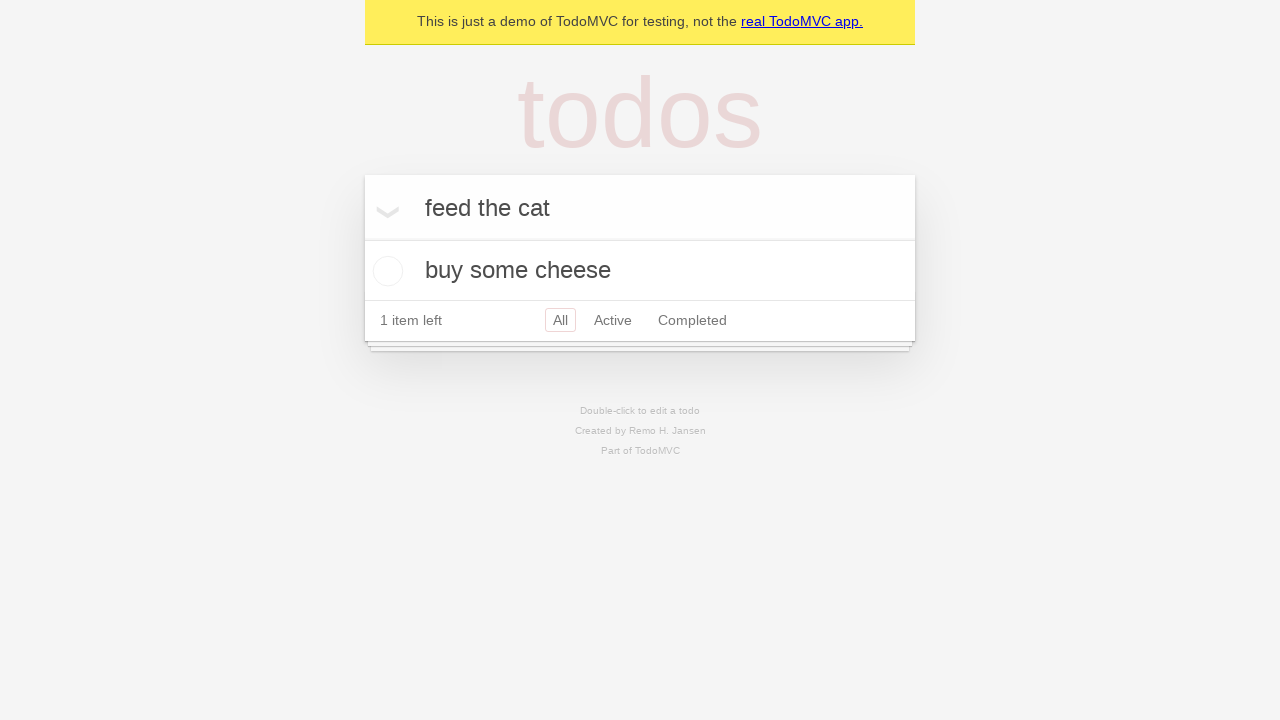

Pressed Enter to create second todo on .new-todo
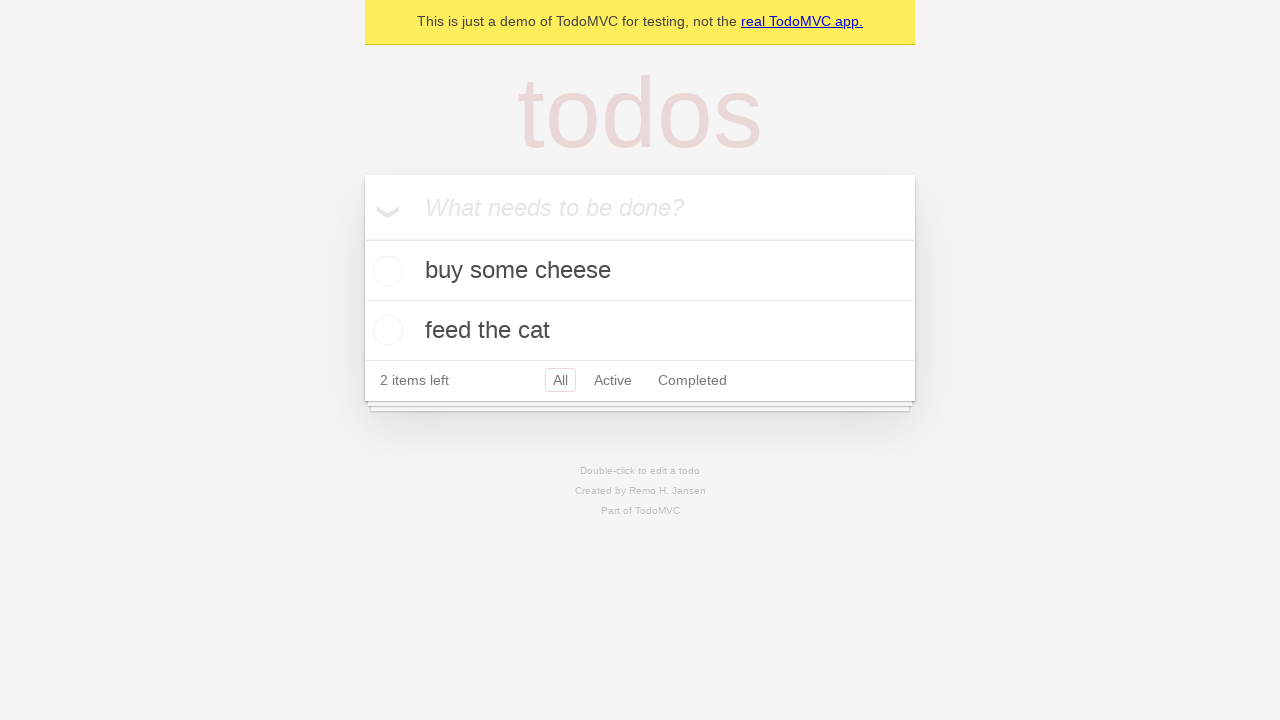

Filled third todo input with 'book a doctors appointment' on .new-todo
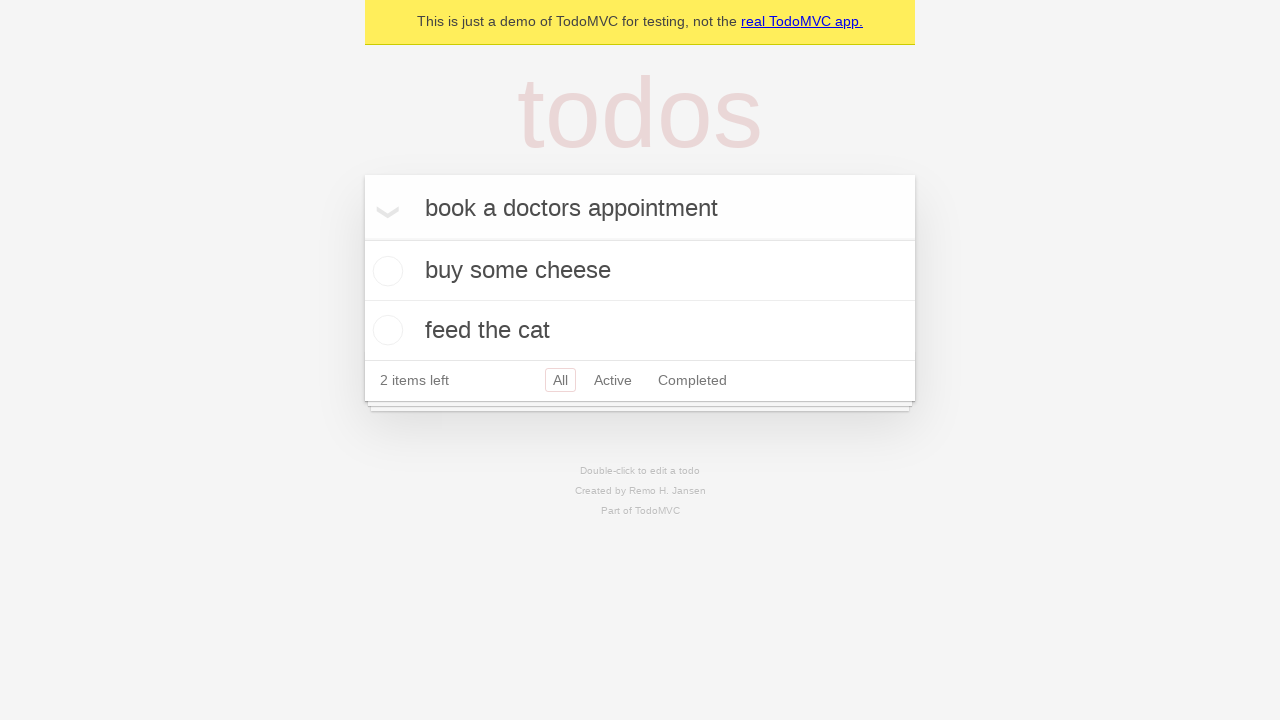

Pressed Enter to create third todo on .new-todo
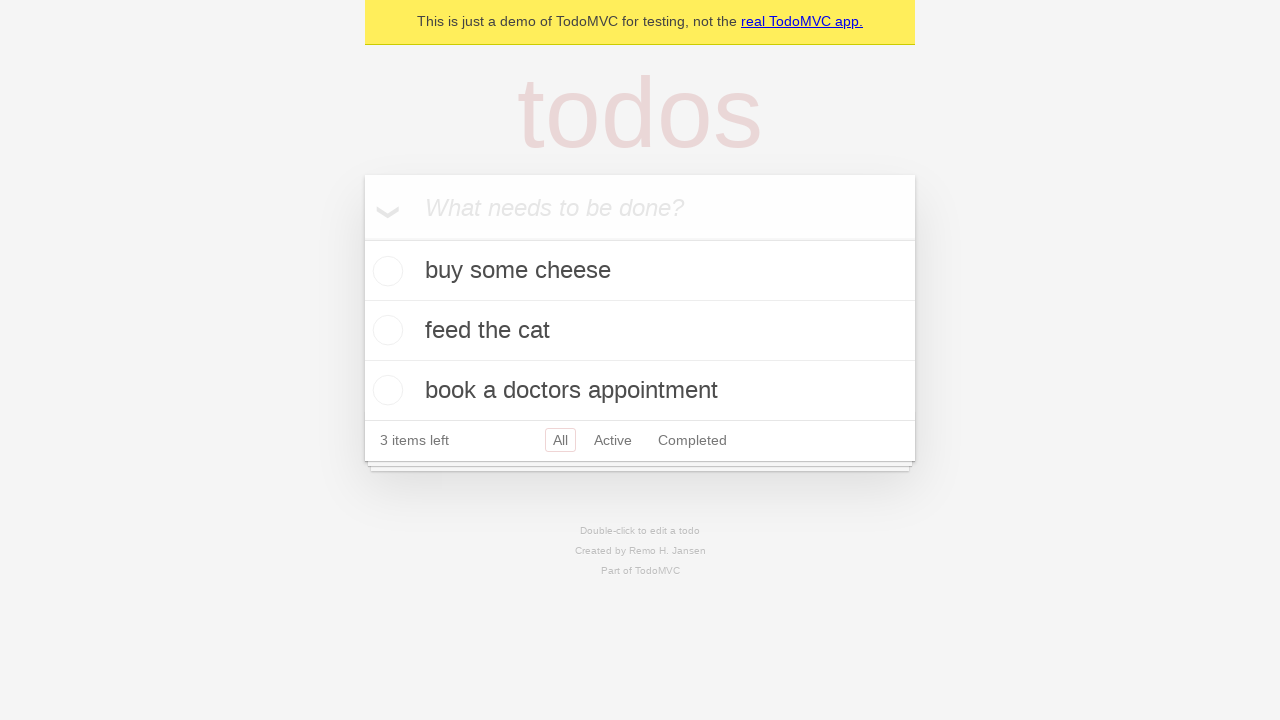

Waited for all three todos to appear in the list
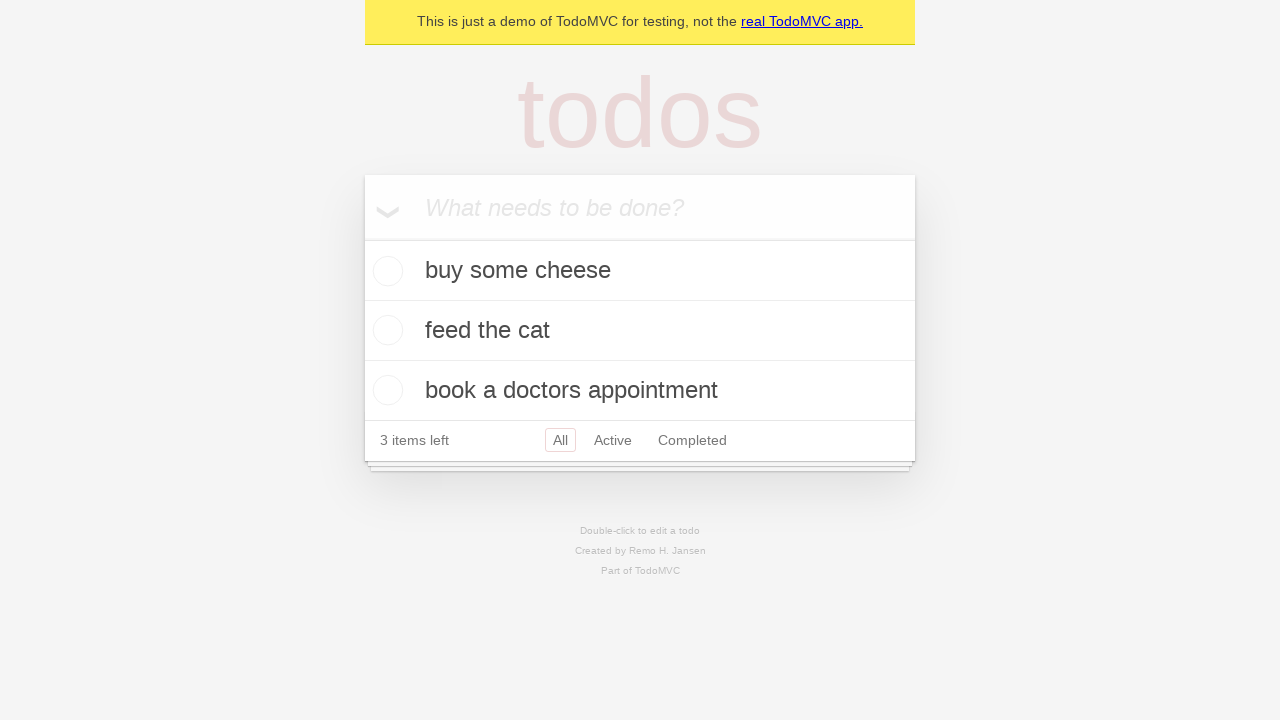

Clicked toggle-all to mark all todos as complete at (362, 238) on .toggle-all
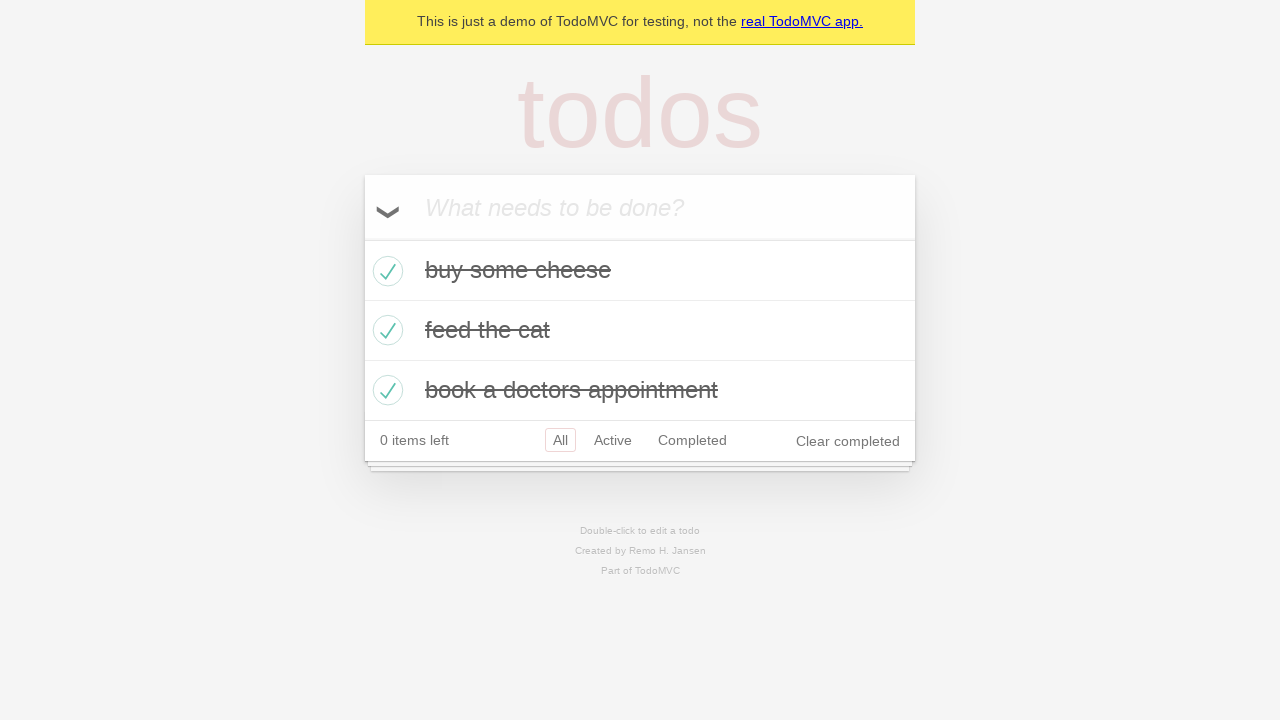

Clicked toggle-all to uncheck all todos and clear complete state at (362, 238) on .toggle-all
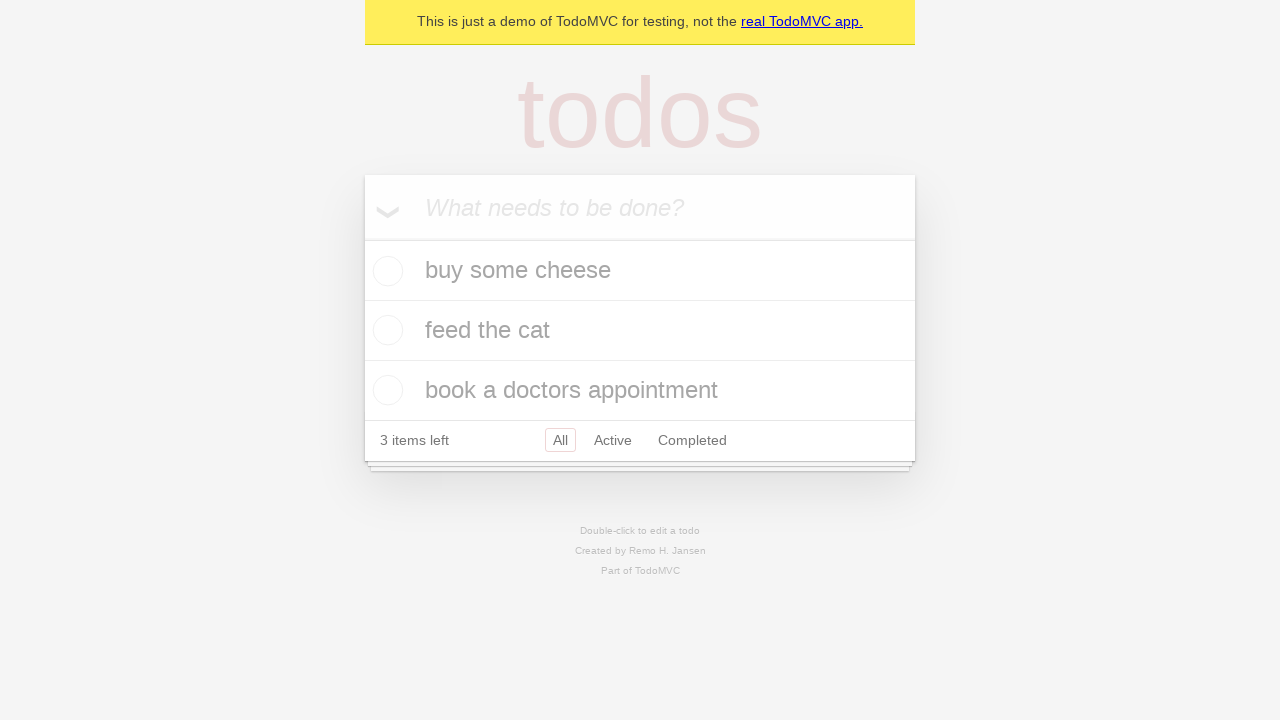

Verified that all todos are now in uncompleted state
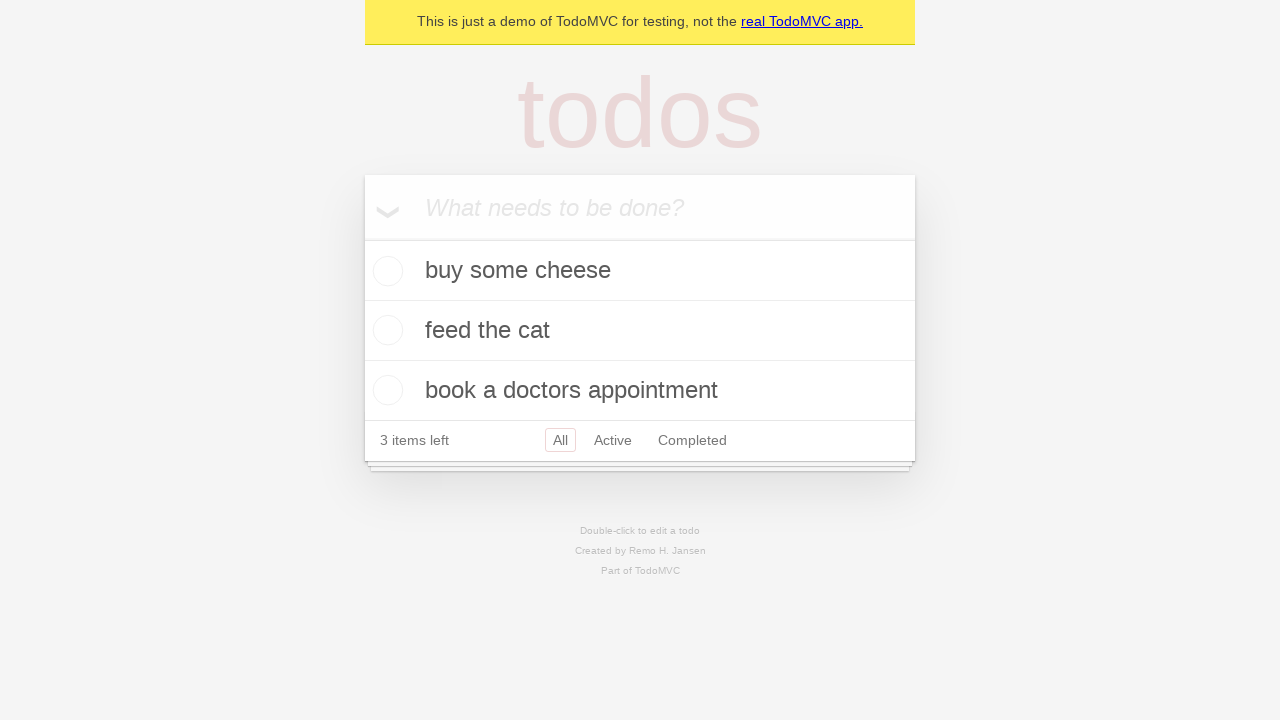

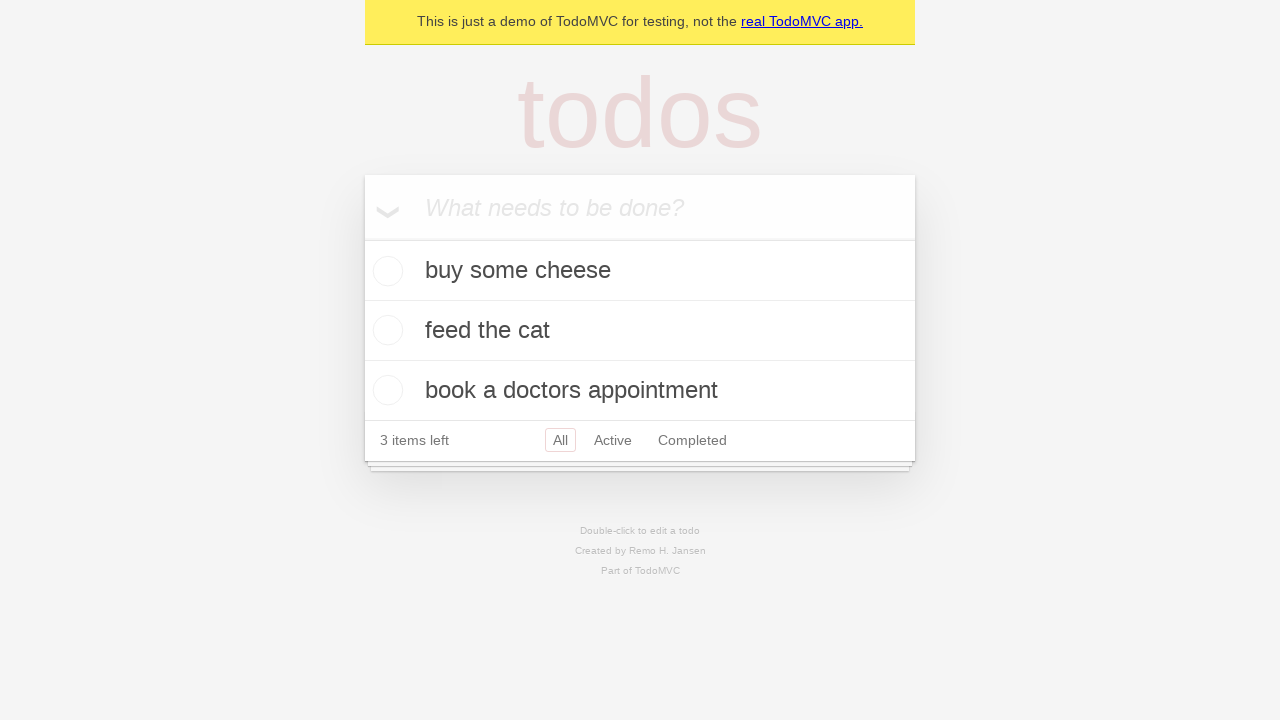